Tests adding a product to cart by clicking on the product link, clicking add to cart button, and accepting the confirmation alert

Starting URL: https://www.demoblaze.com/

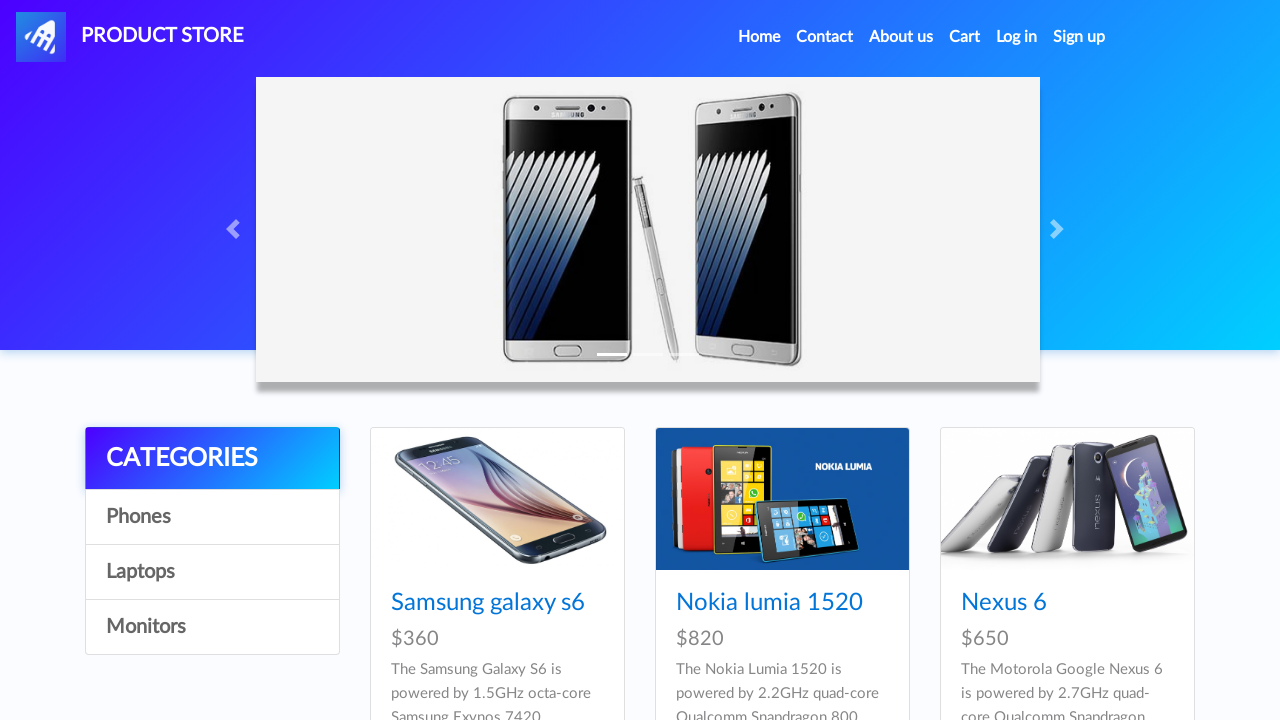

Clicked on Samsung galaxy s6 product link at (488, 603) on text=Samsung galaxy s6
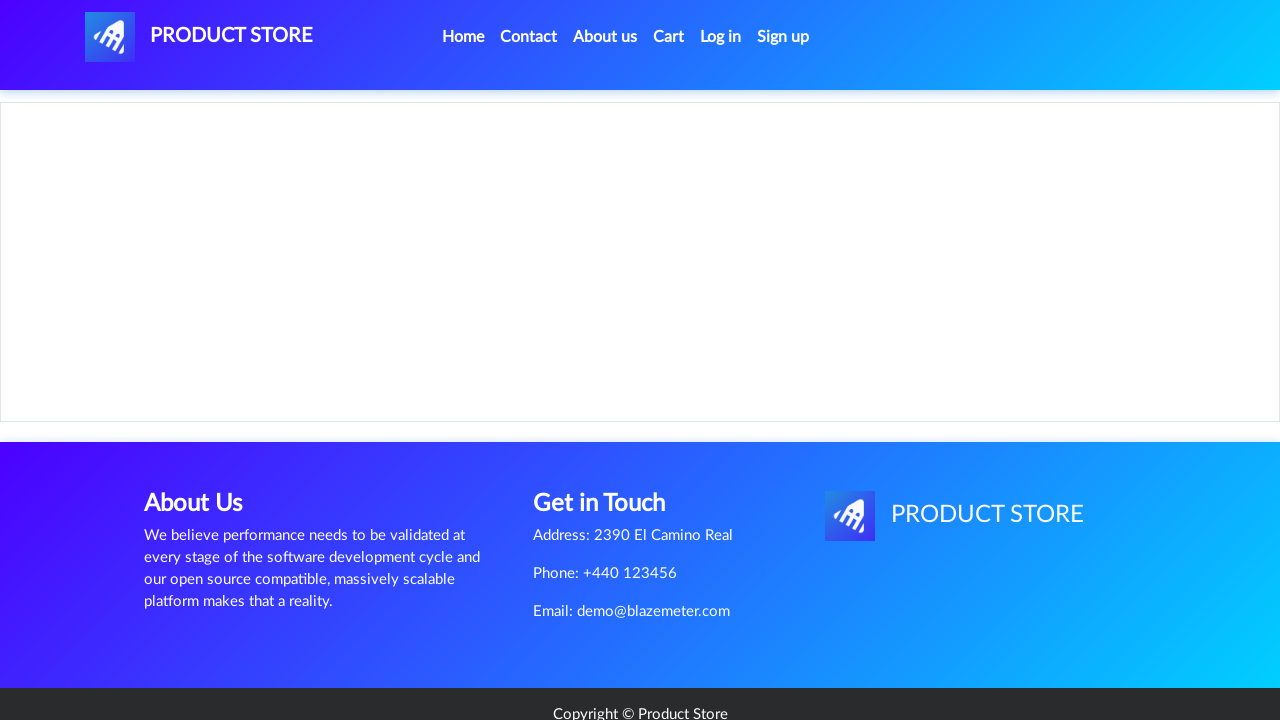

Product page loaded with Add to cart button visible
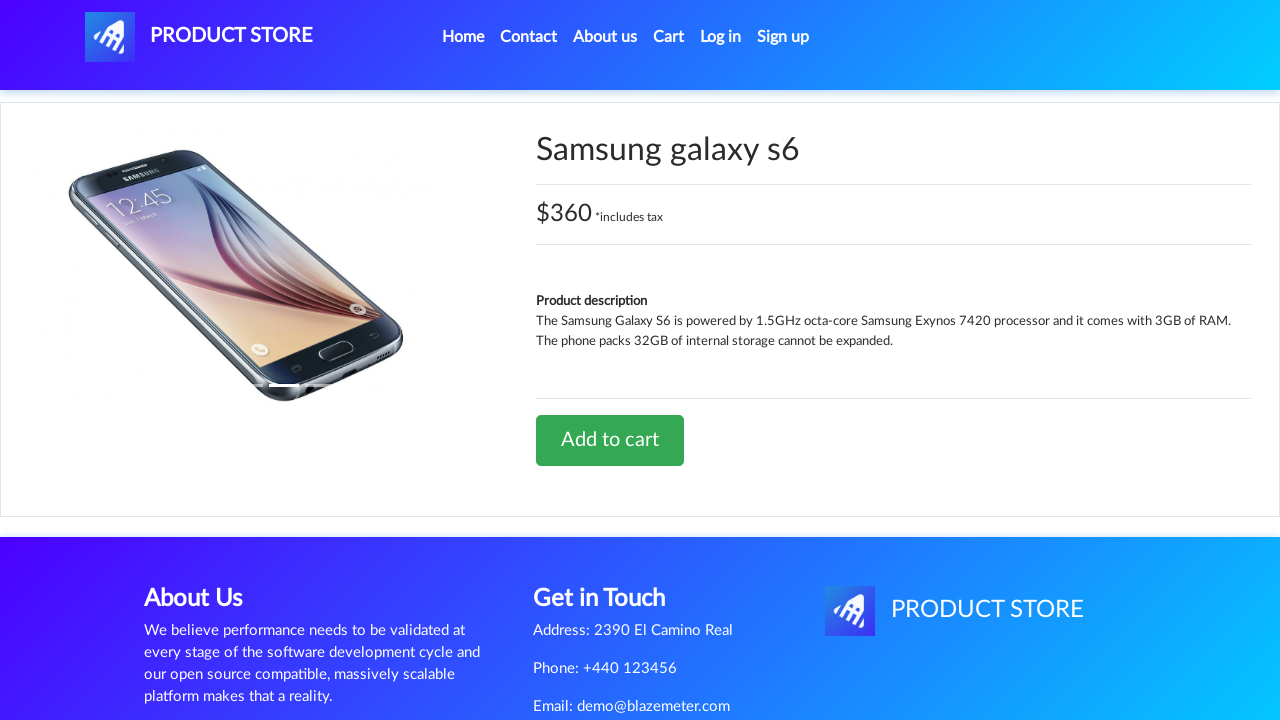

Clicked Add to cart button at (610, 440) on text=Add to cart
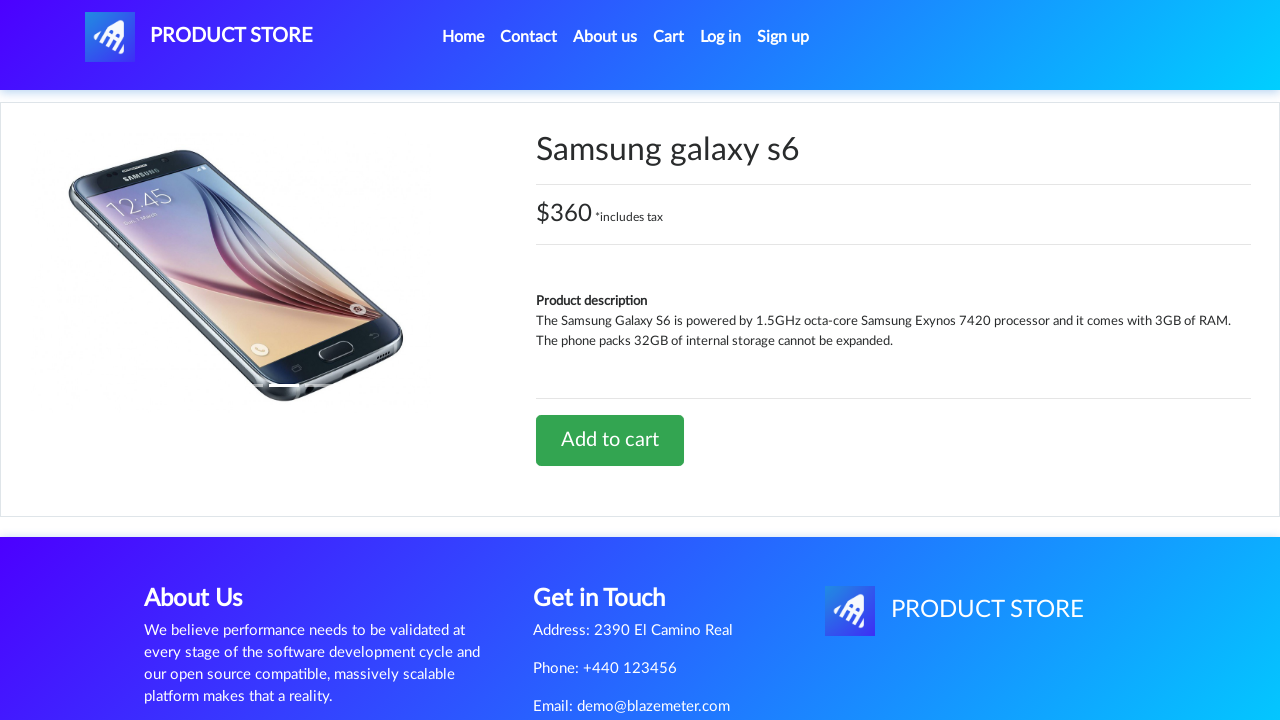

Accepted confirmation alert dialog
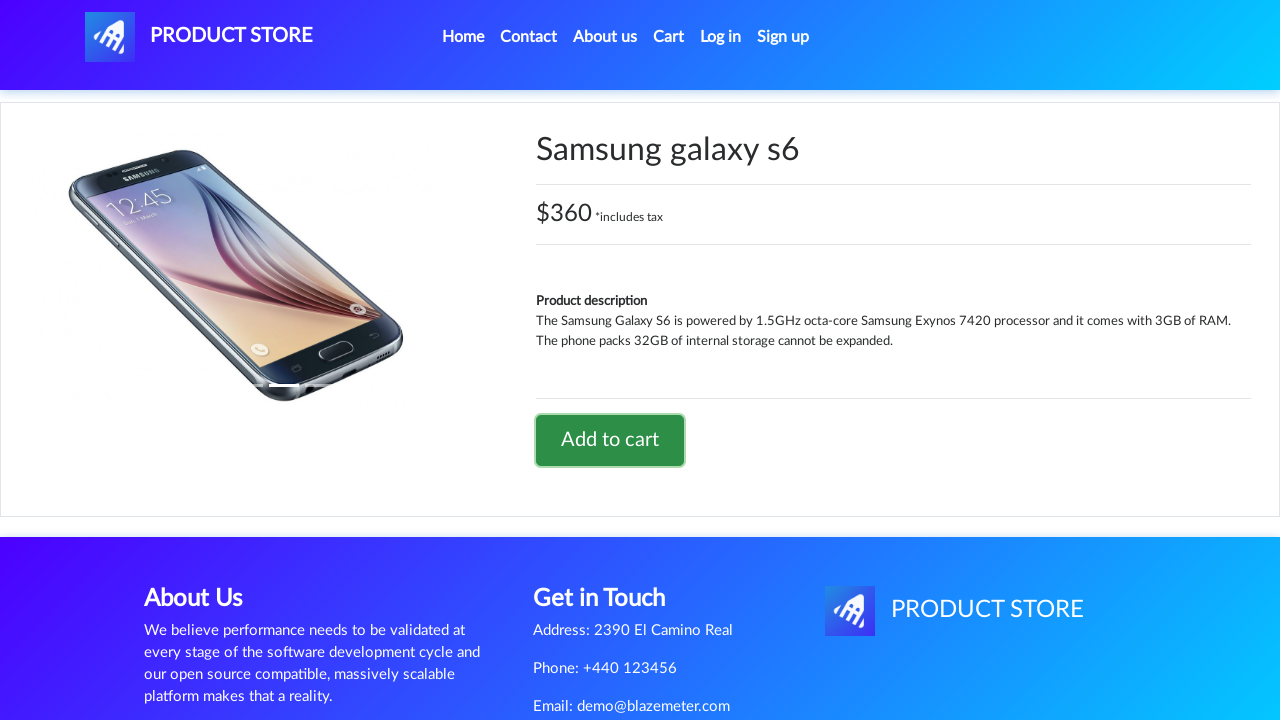

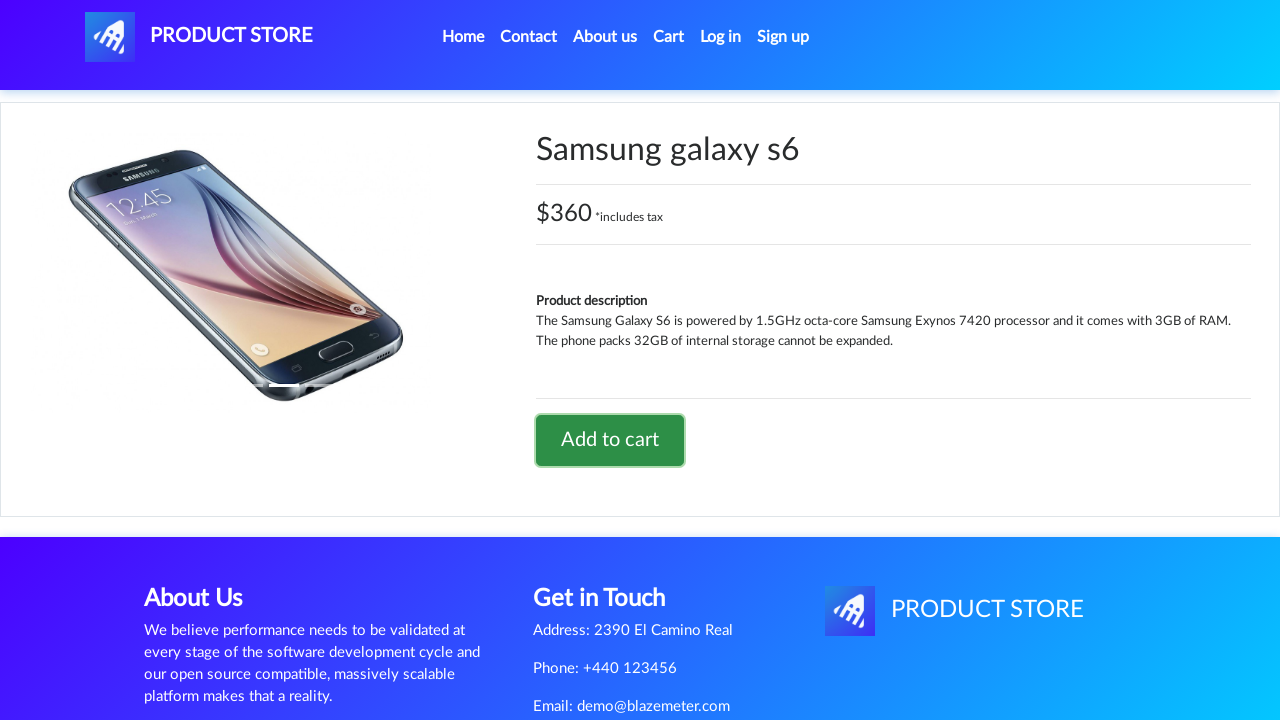